Tests a laminate flooring calculator by entering room dimensions, laminate specifications, and pricing parameters, then clicking calculate to verify the results

Starting URL: https://masterskayapola.ru/kalkulyator/laminata.html

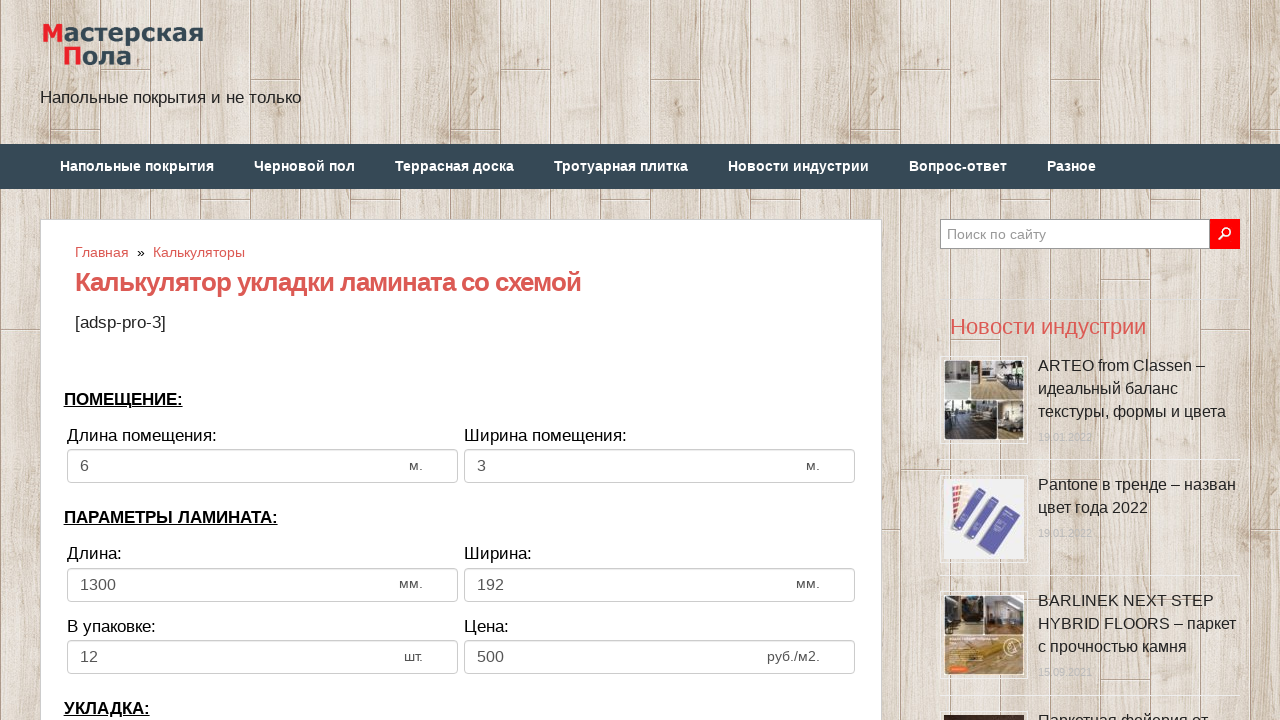

Cleared room width field on input[name='calc_roomwidth']
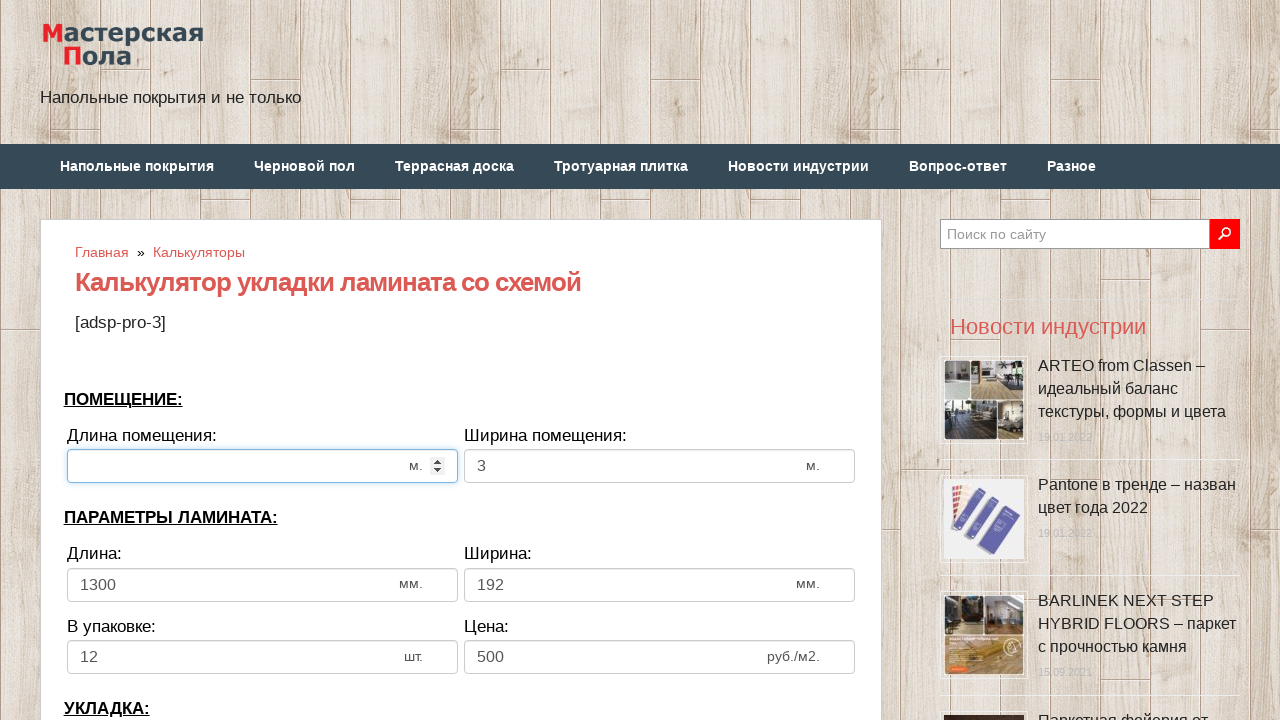

Entered room width value: 4 on input[name='calc_roomwidth']
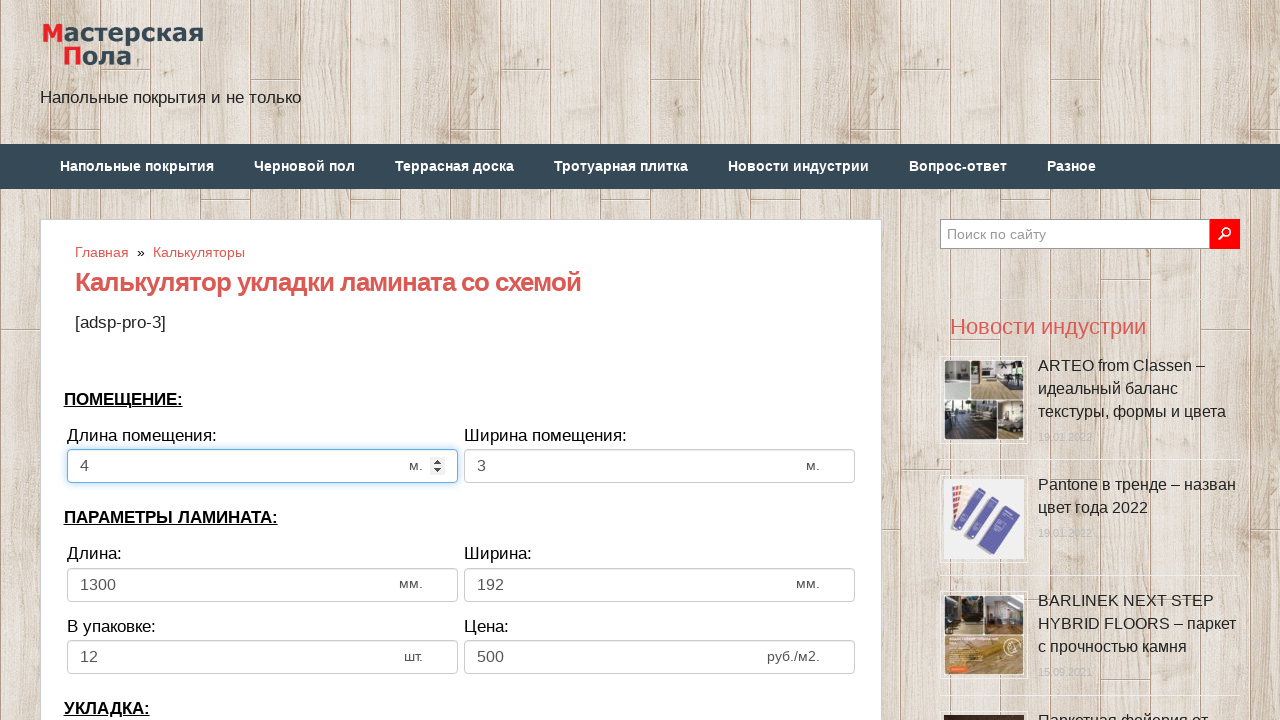

Cleared room height field on input[name='calc_roomheight']
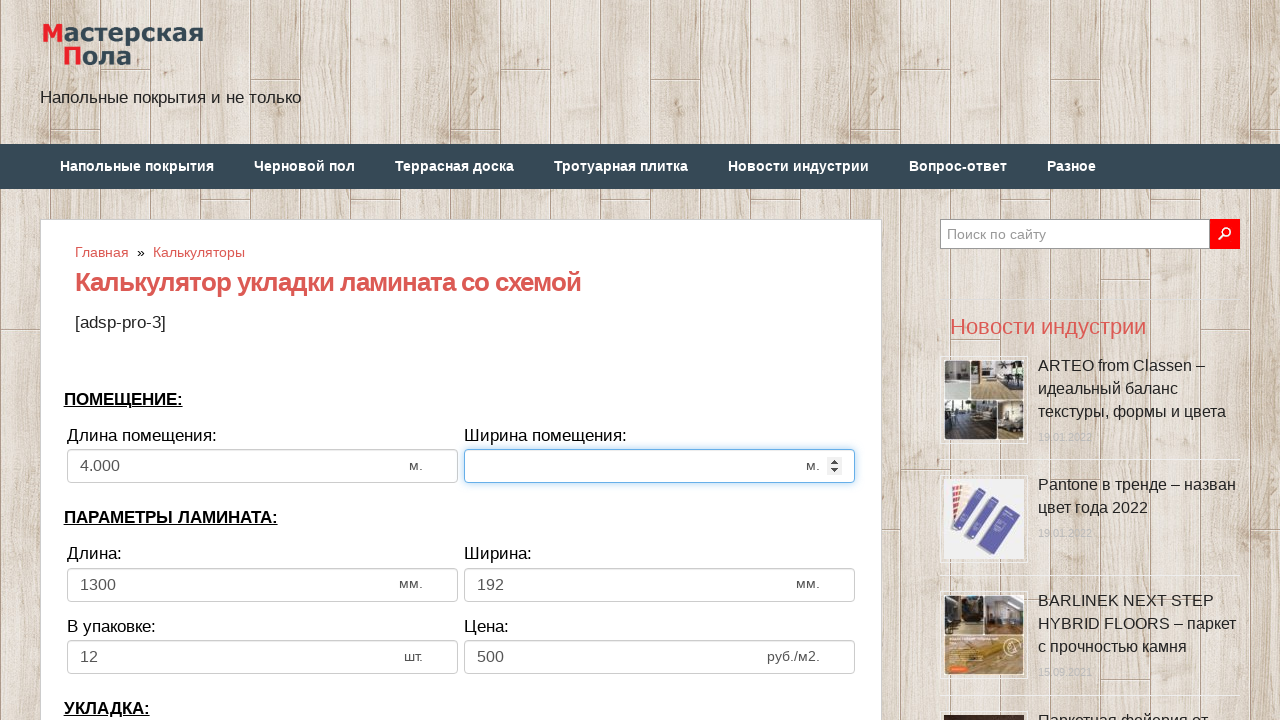

Entered room height value: 5 on input[name='calc_roomheight']
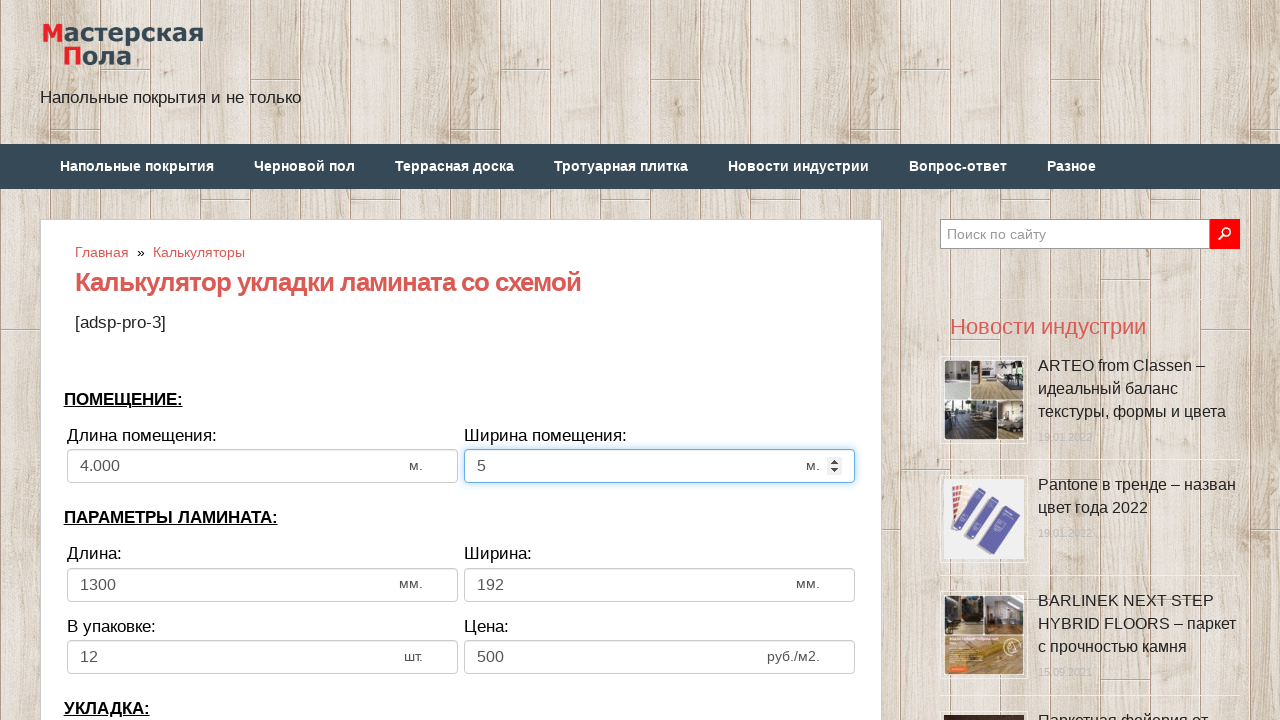

Cleared laminate width field on input[name='calc_lamwidth']
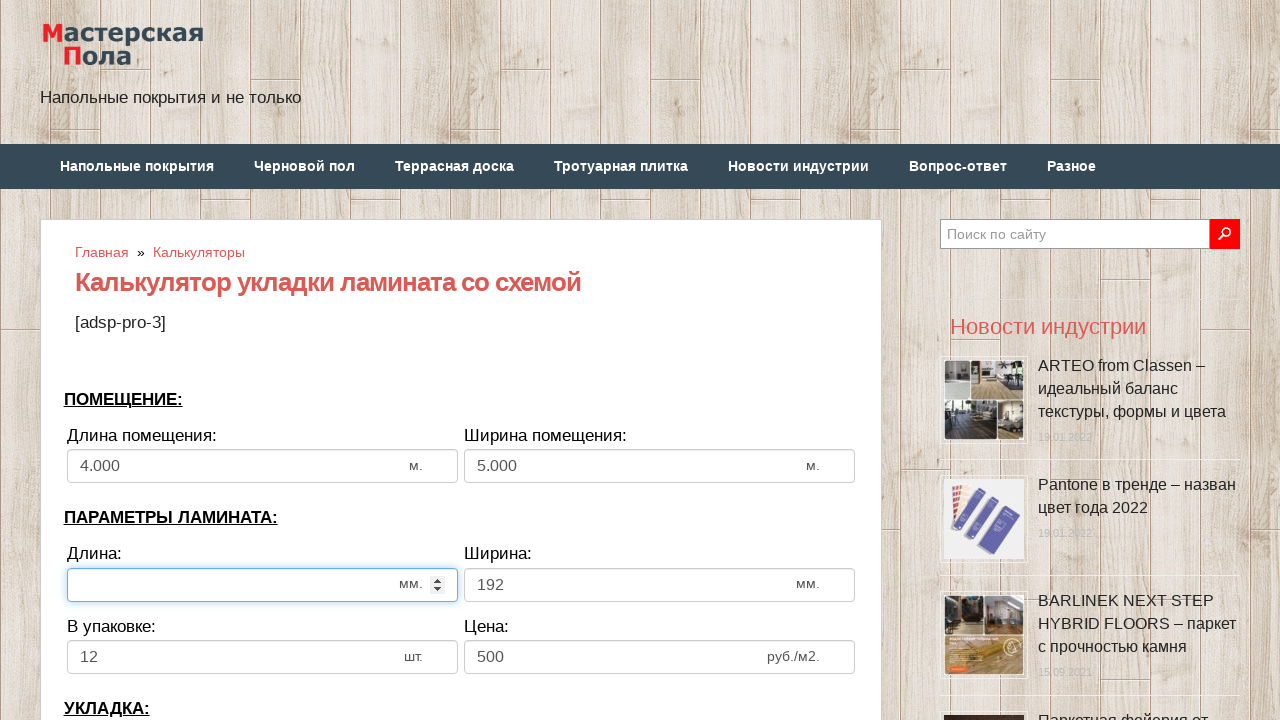

Entered laminate width value: 1500 on input[name='calc_lamwidth']
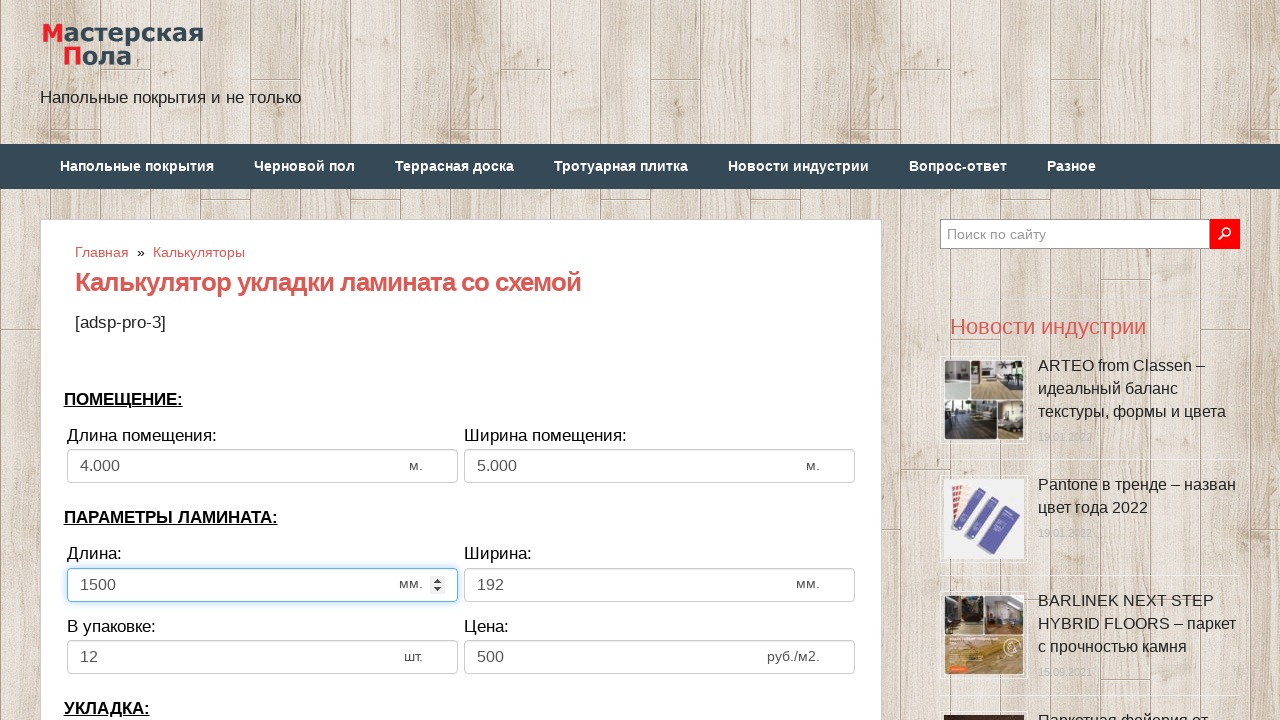

Cleared laminate height field on input[name='calc_lamheight']
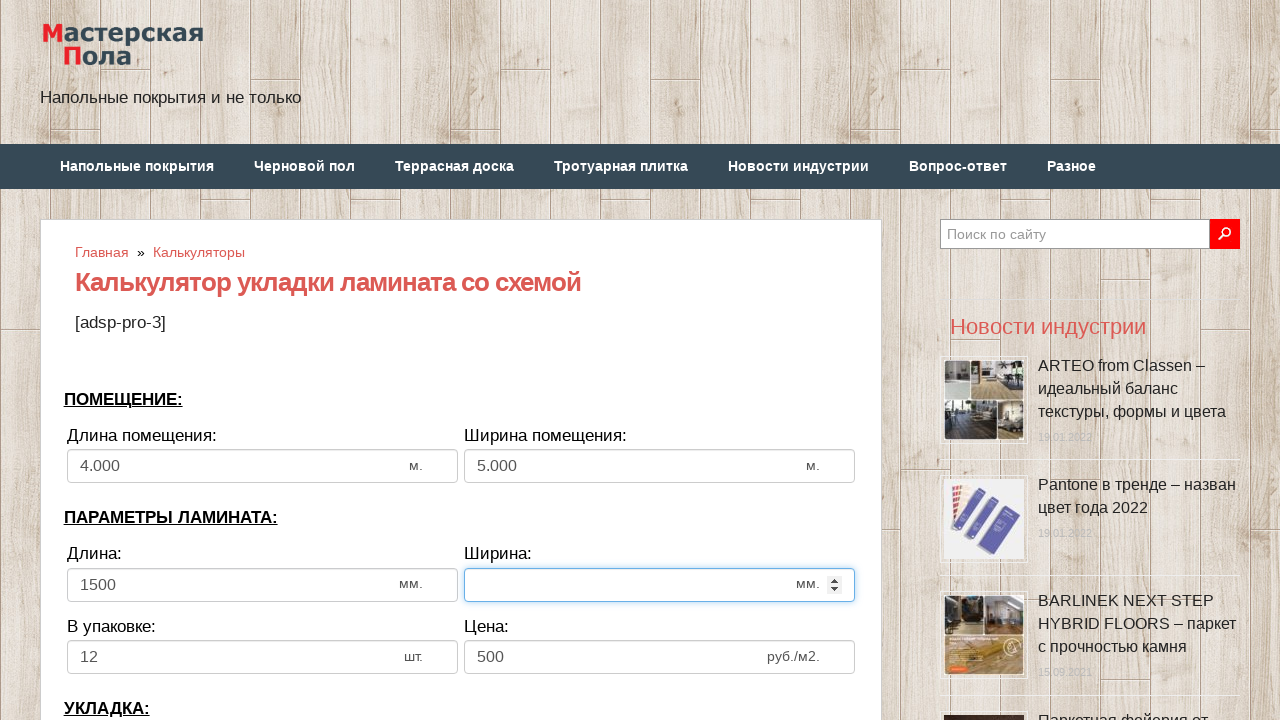

Entered laminate height value: 200 on input[name='calc_lamheight']
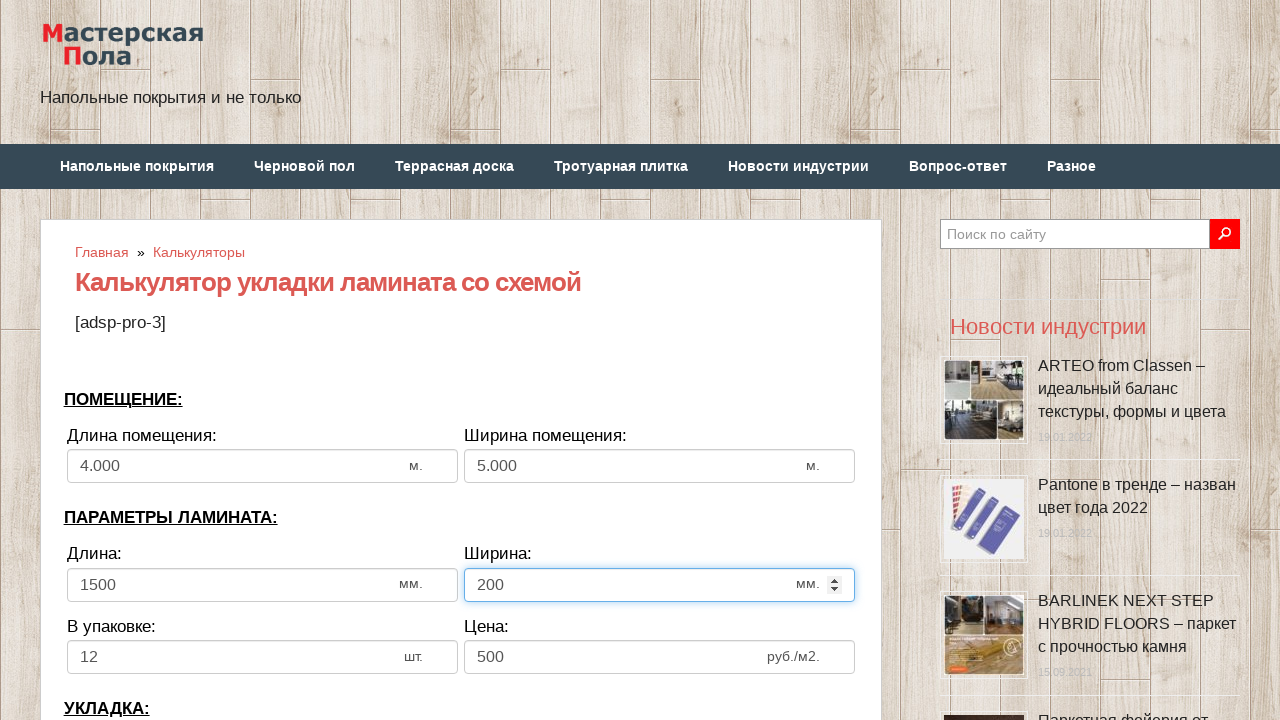

Cleared panels per pack field on input[name='calc_inpack']
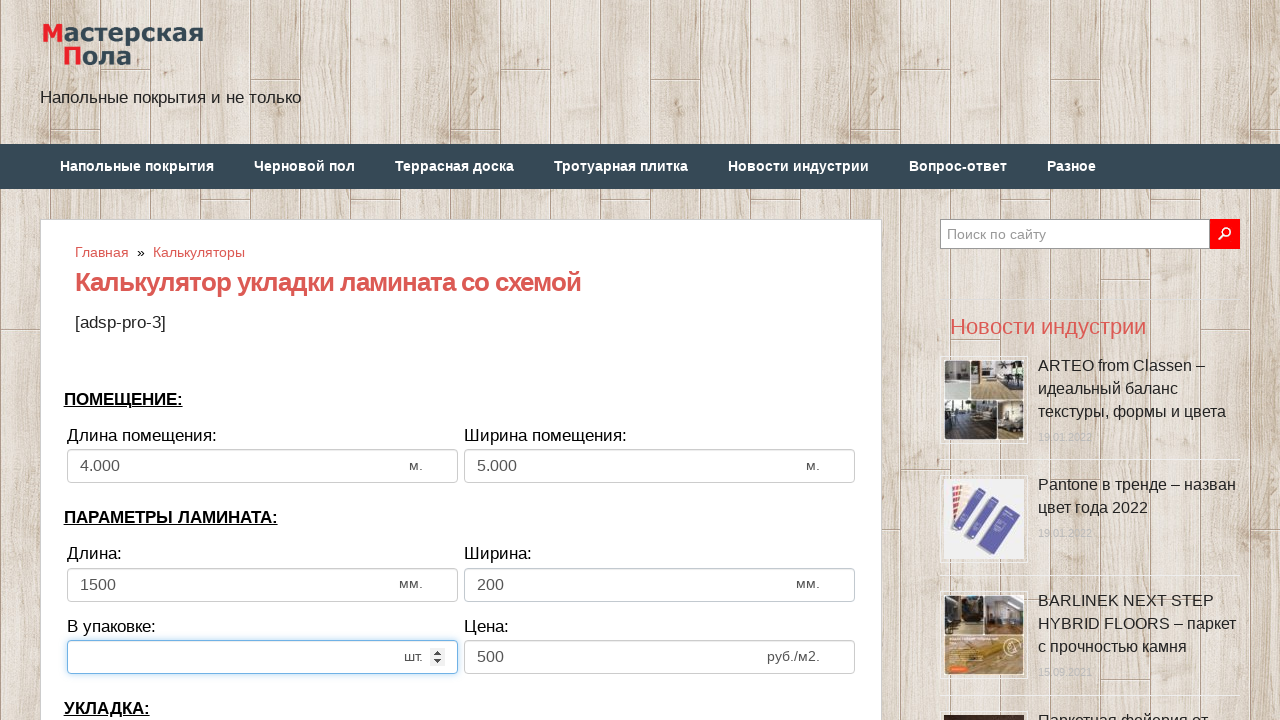

Entered panels per pack value: 15 on input[name='calc_inpack']
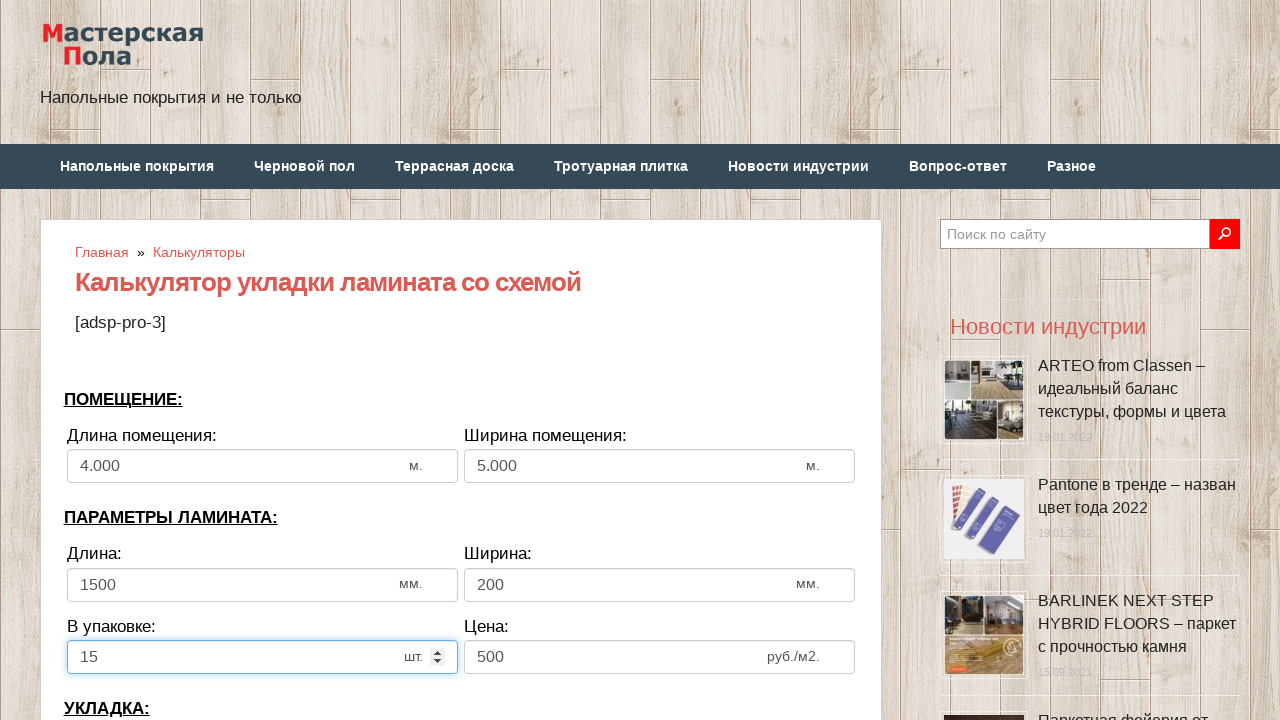

Cleared price field on input[name='calc_price']
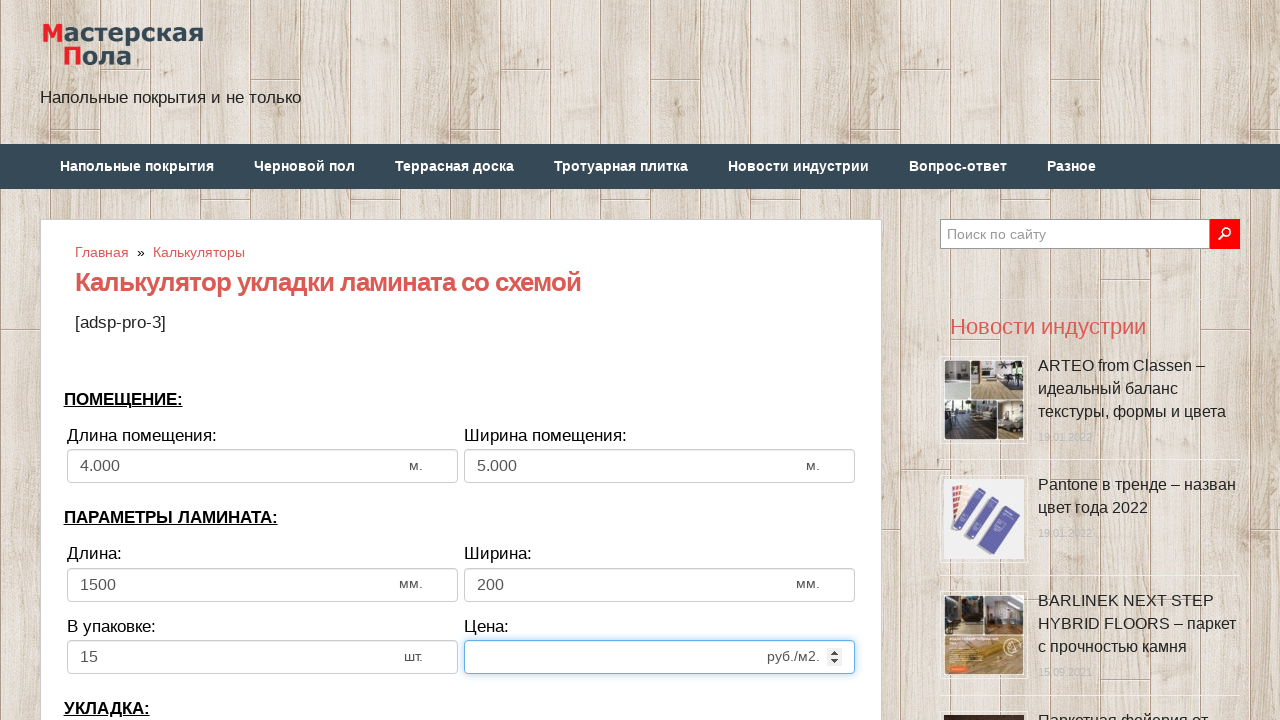

Entered price value: 1000 on input[name='calc_price']
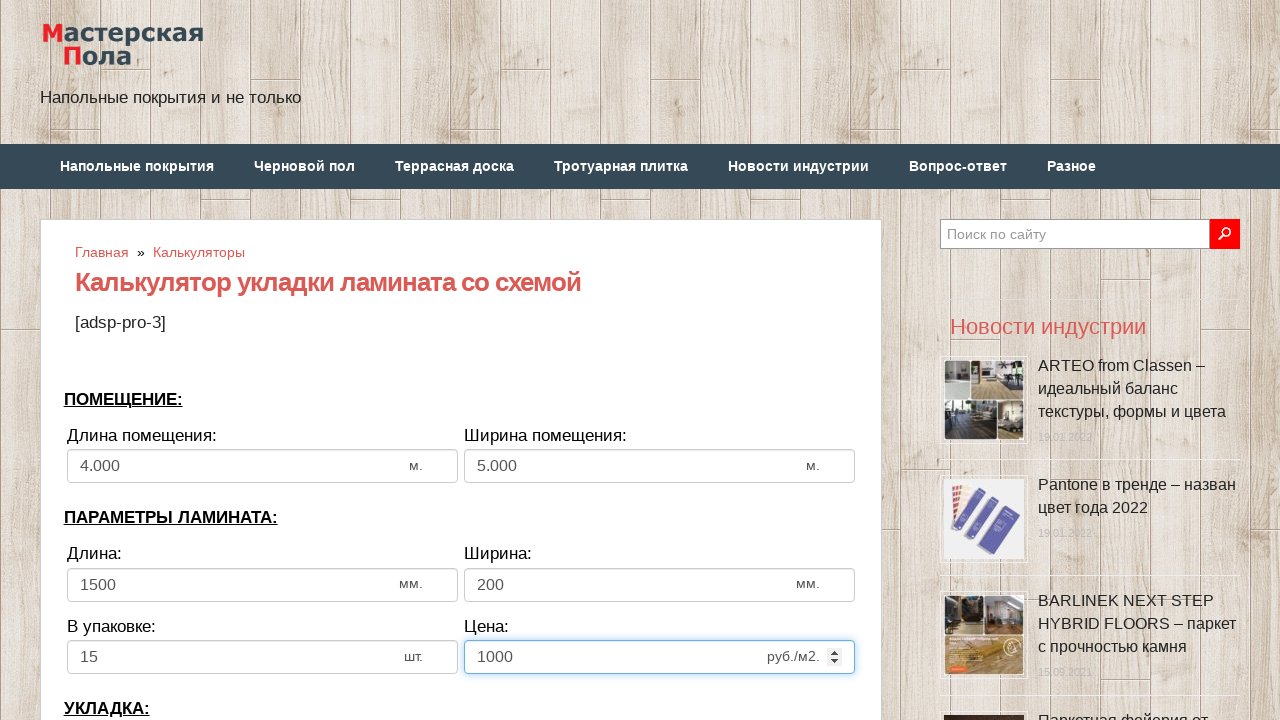

Cleared bias/offset field on input[name='calc_bias']
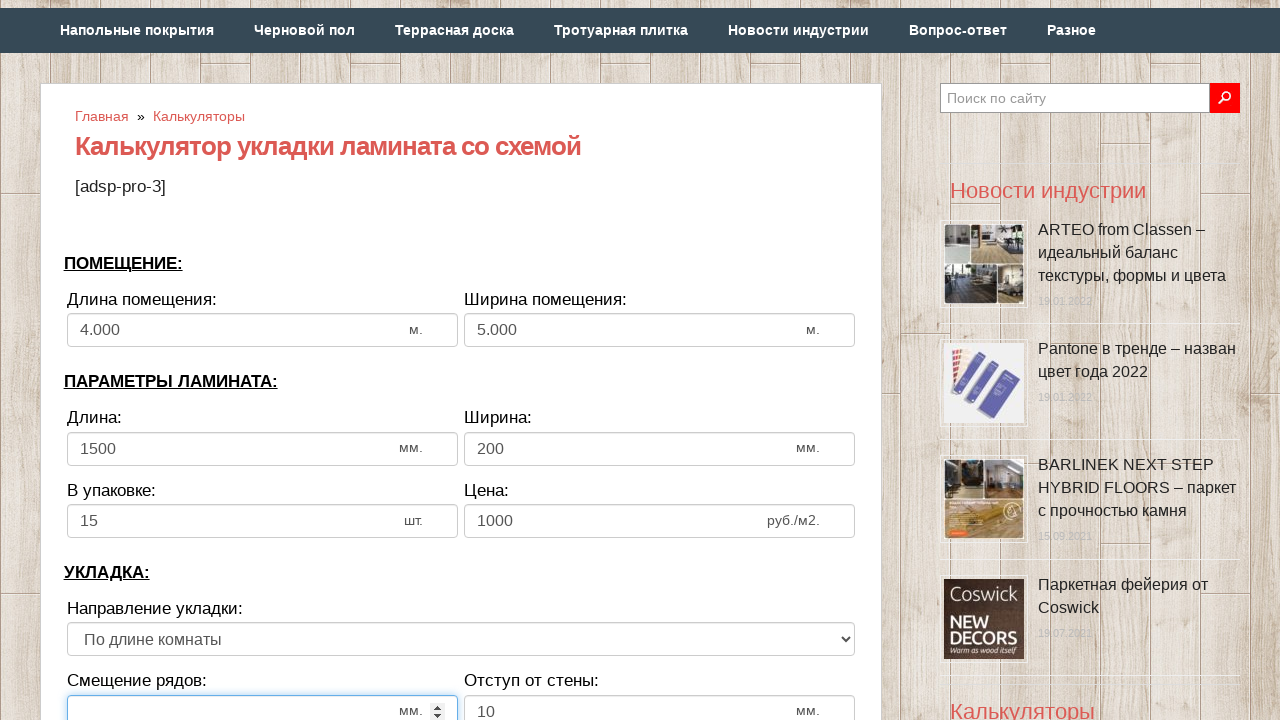

Entered bias/offset value: 100 on input[name='calc_bias']
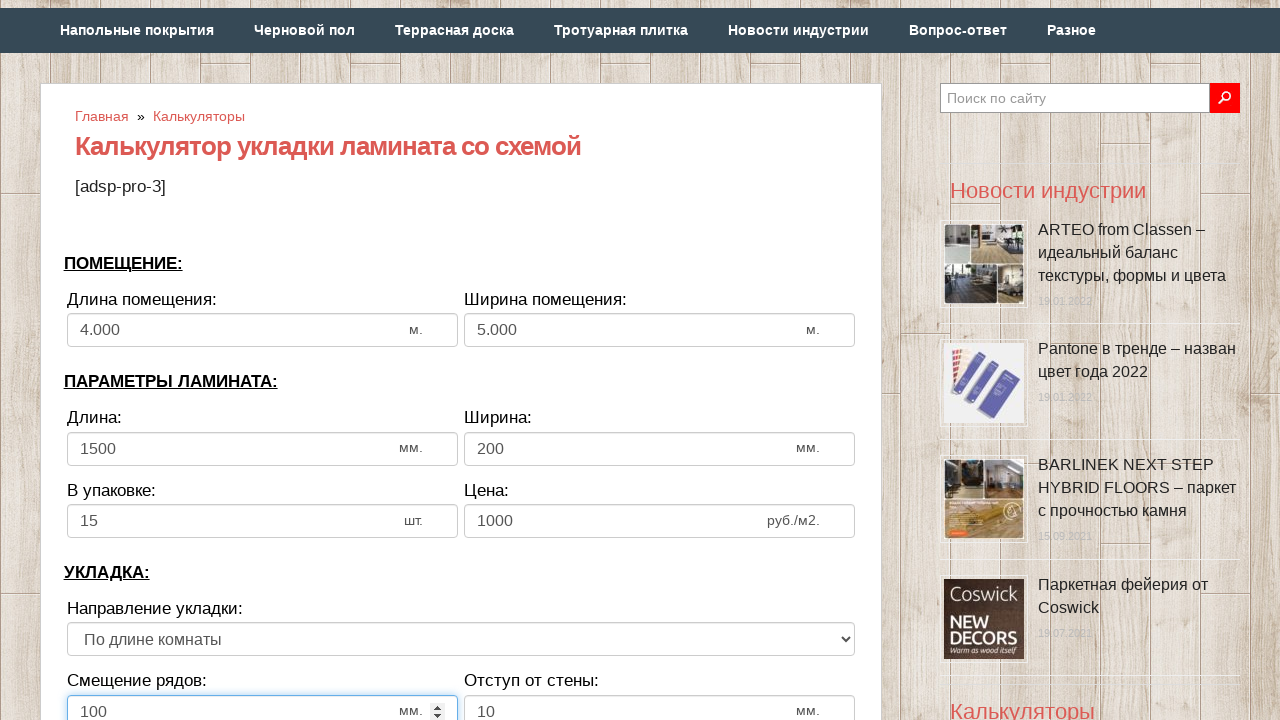

Cleared wall distance field on input[name='calc_walldist']
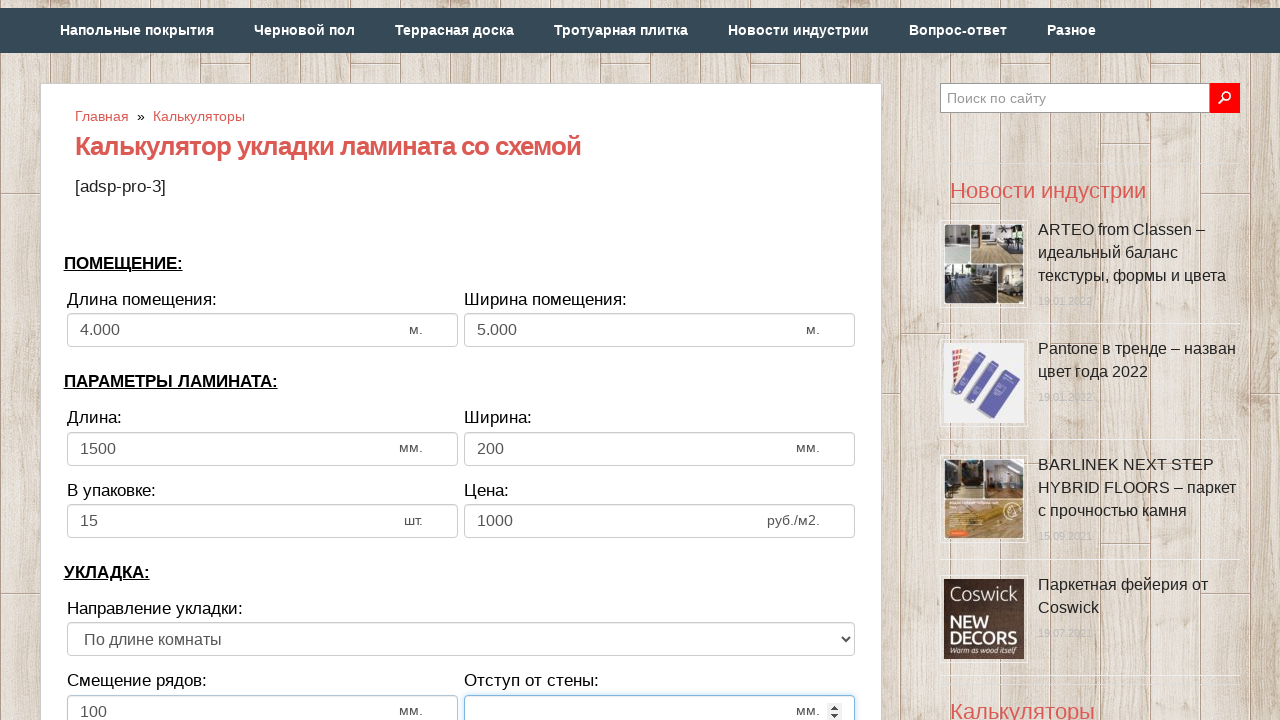

Entered wall distance value: 10 on input[name='calc_walldist']
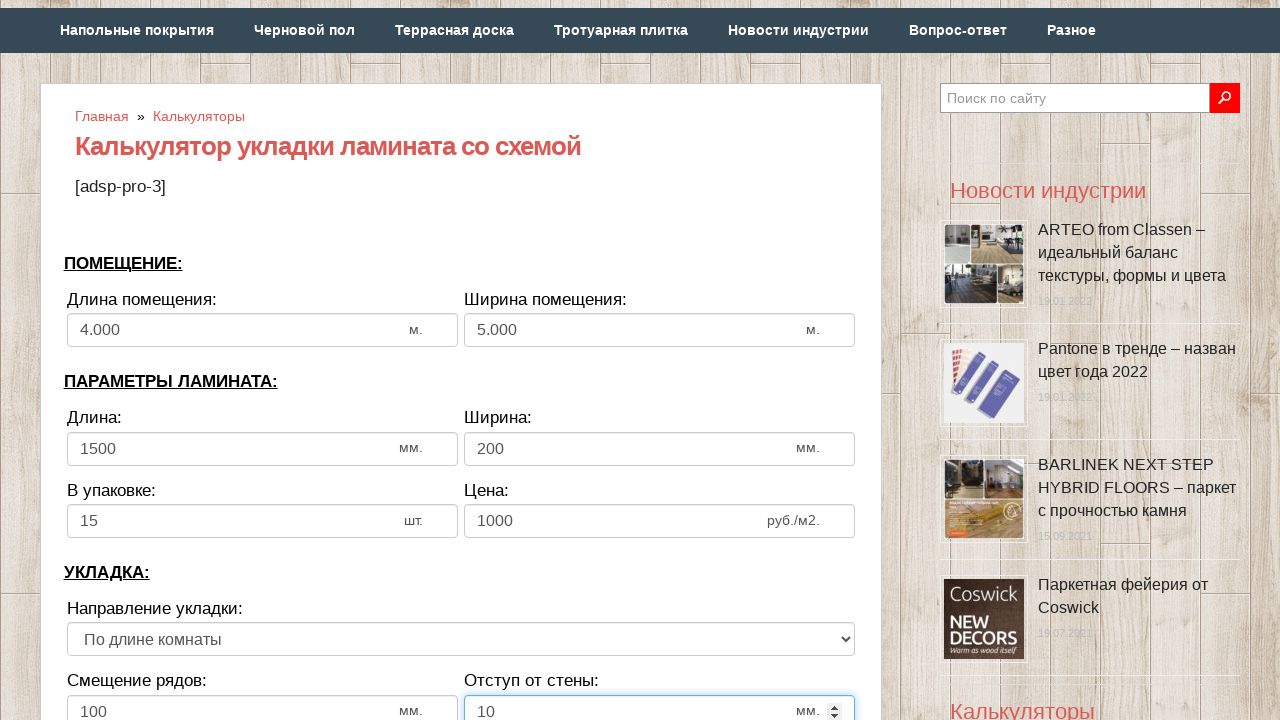

Selected first laying direction option on select[name='calc_direct']
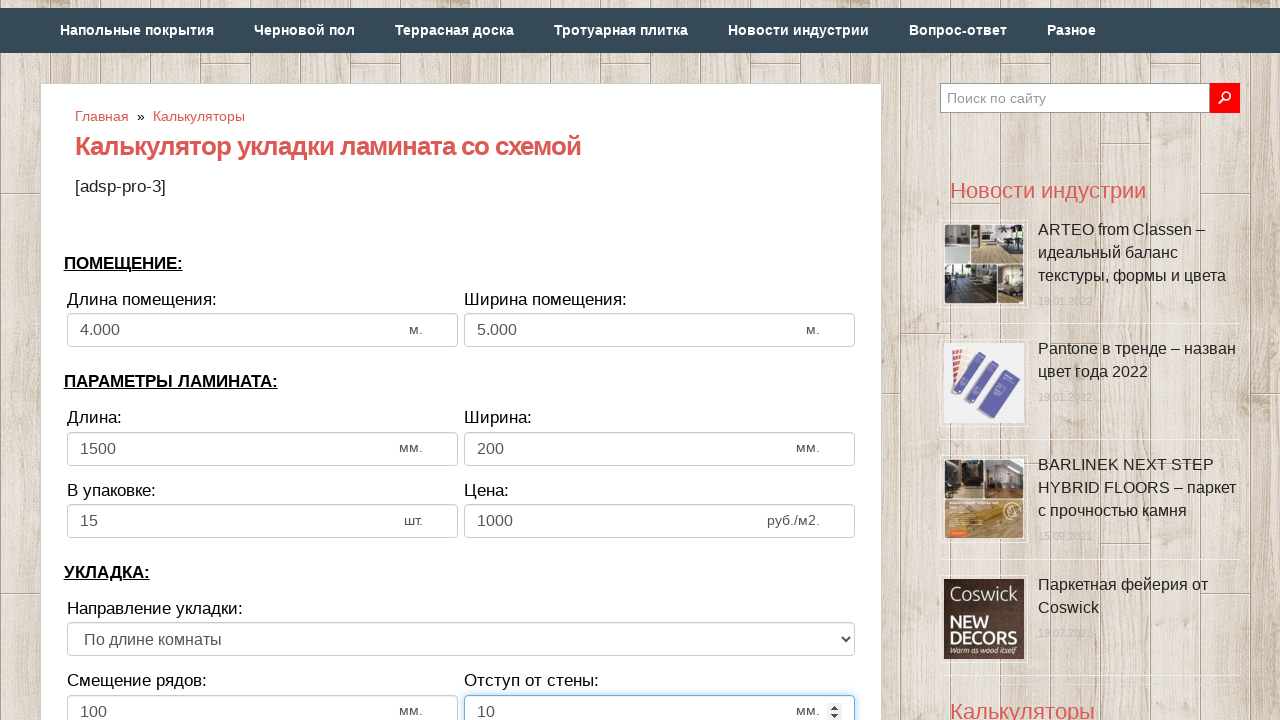

Clicked calculate button at (461, 361) on (//input[@type='button'])[1]
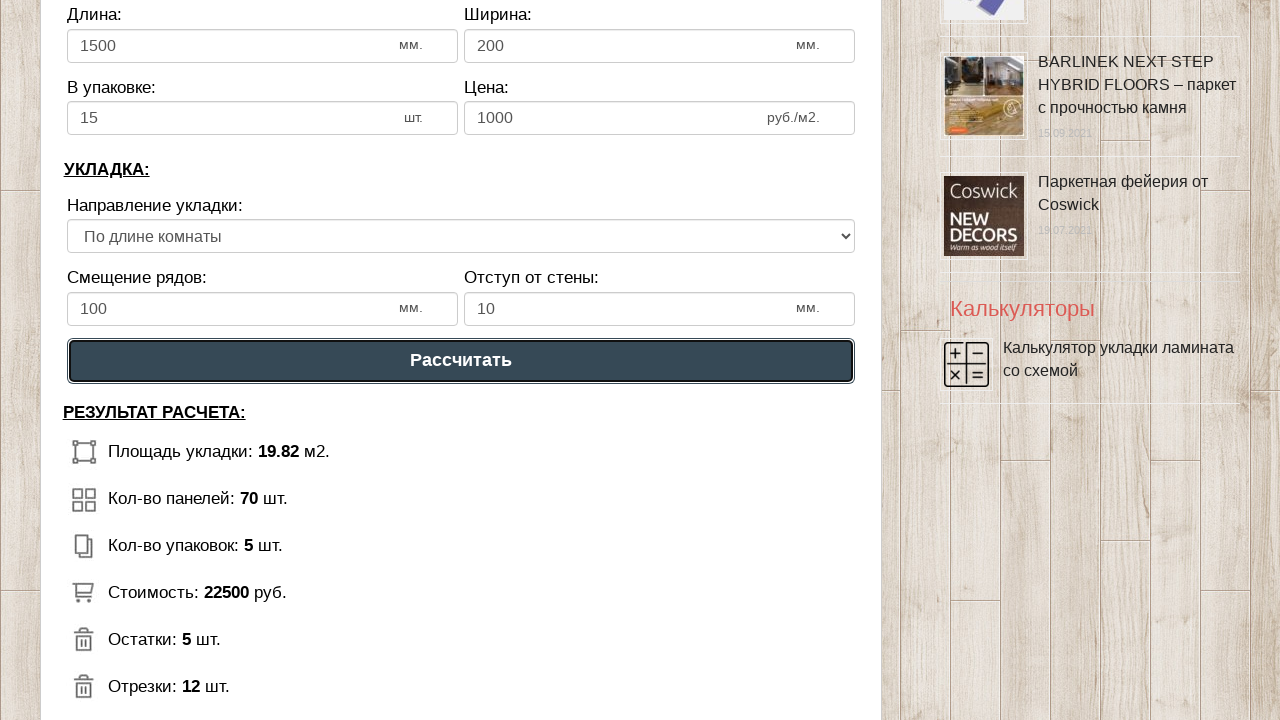

Calculator results loaded successfully
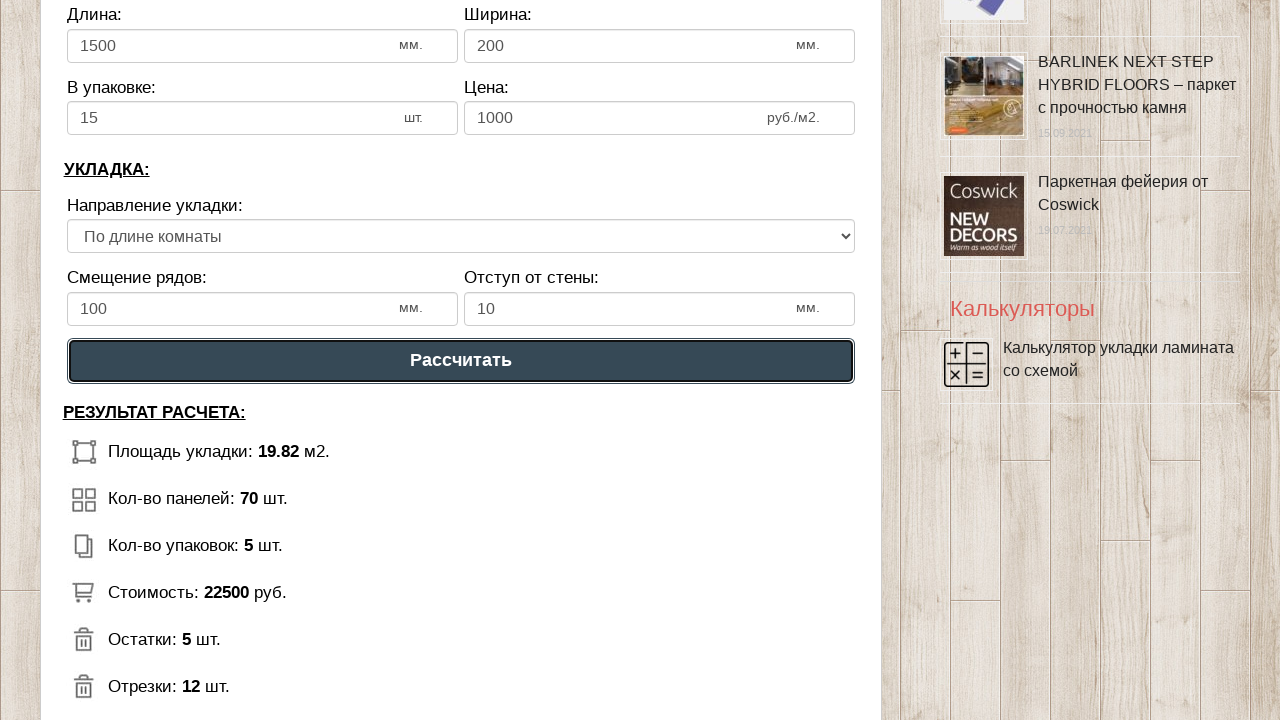

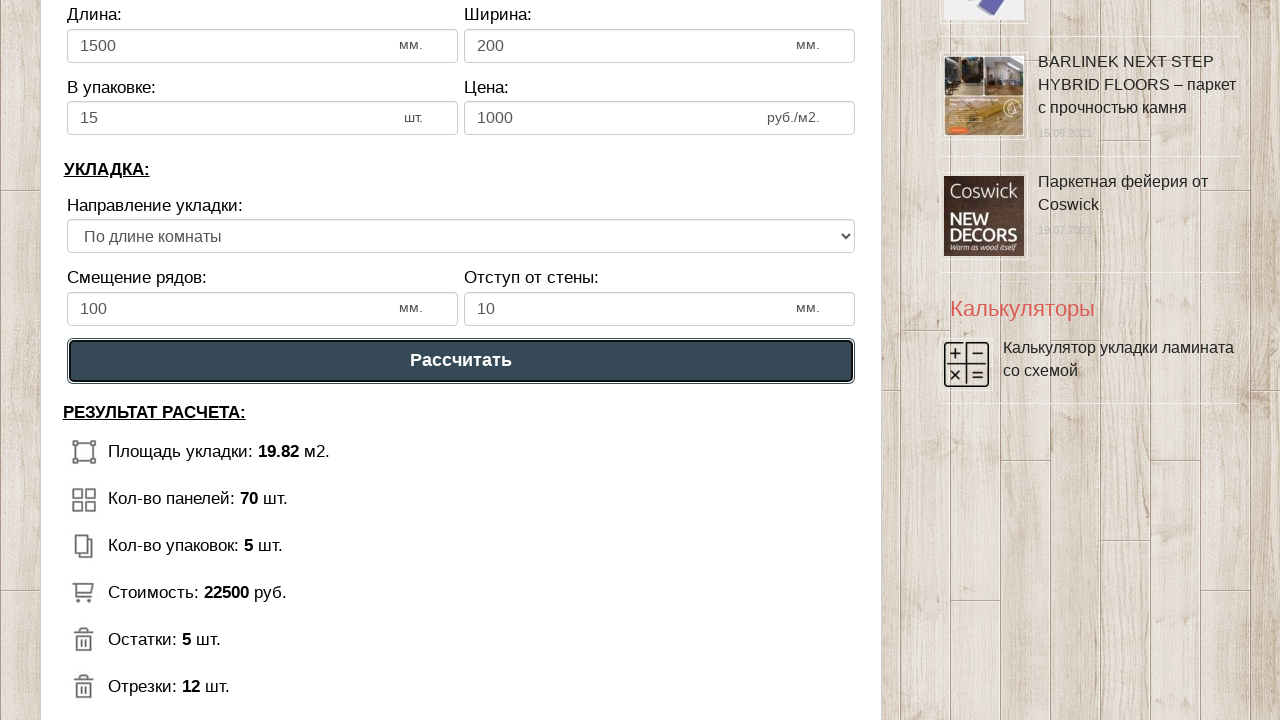